Tests static dropdown selection by selecting an option from the dropdown menu

Starting URL: https://codenboxautomationlab.com/practice/

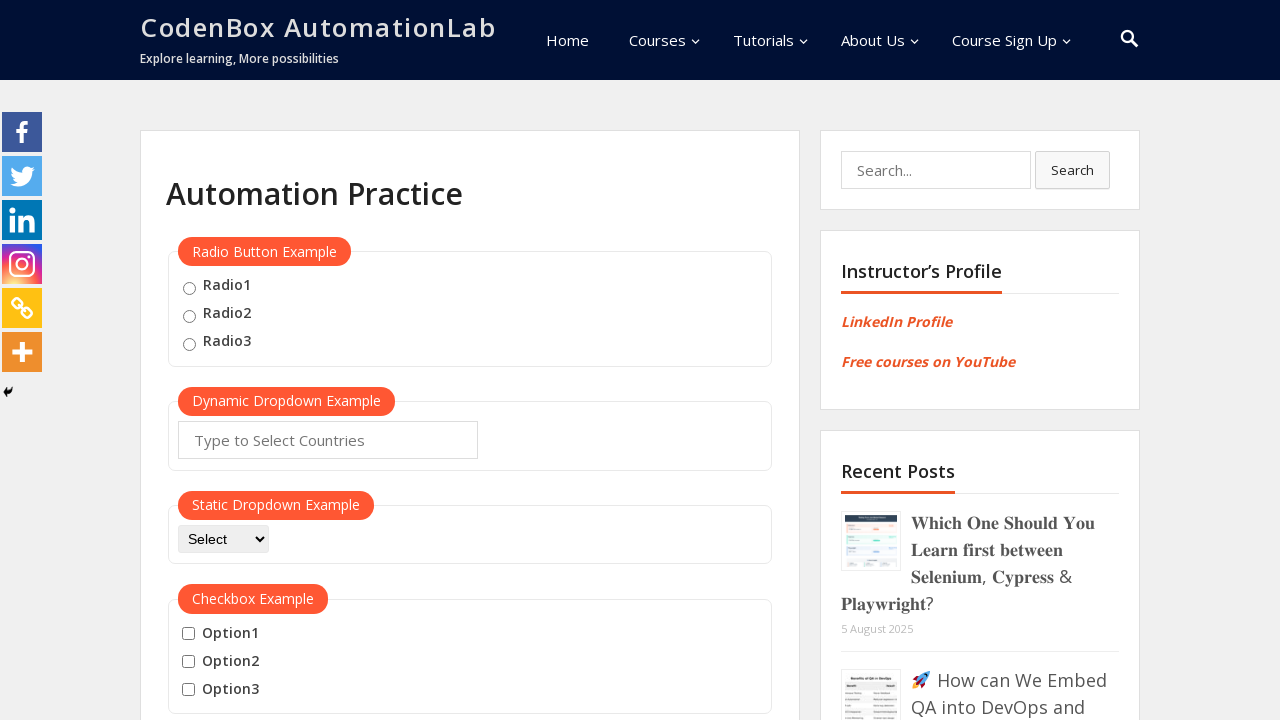

Waited for static dropdown element to be available
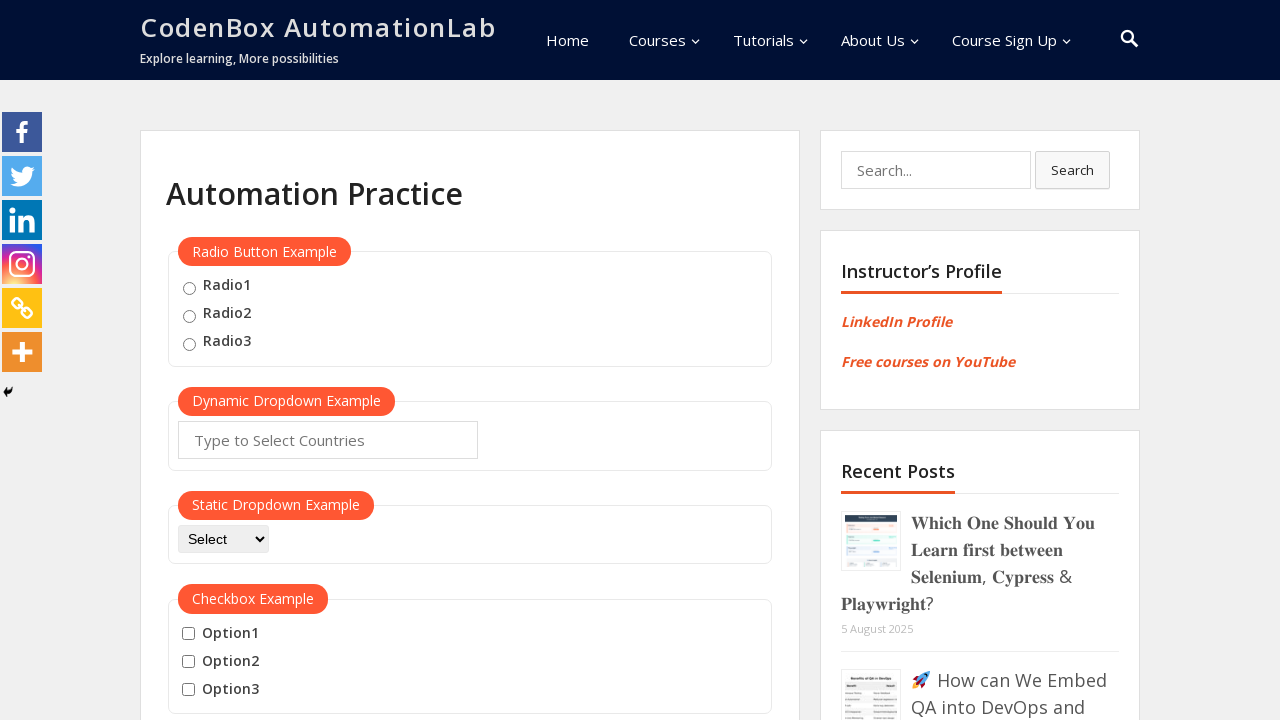

Selected Option2 from static dropdown menu using index 2 on #dropdown-class-example
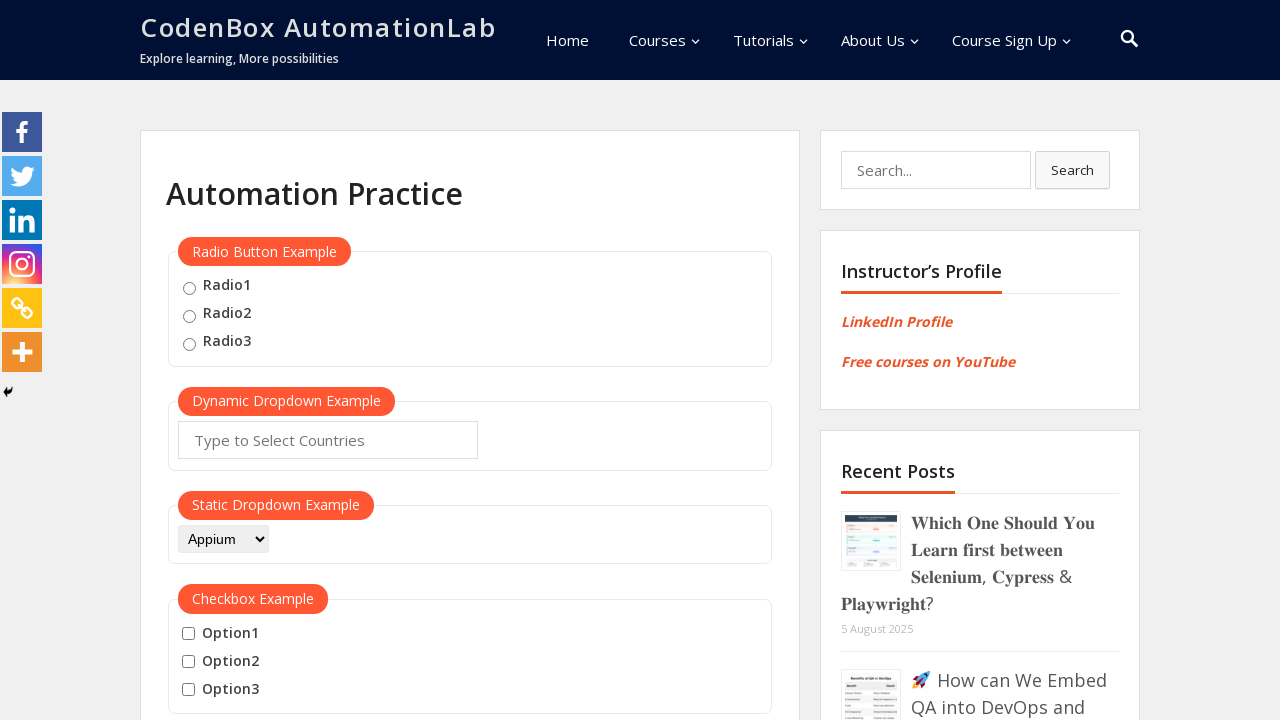

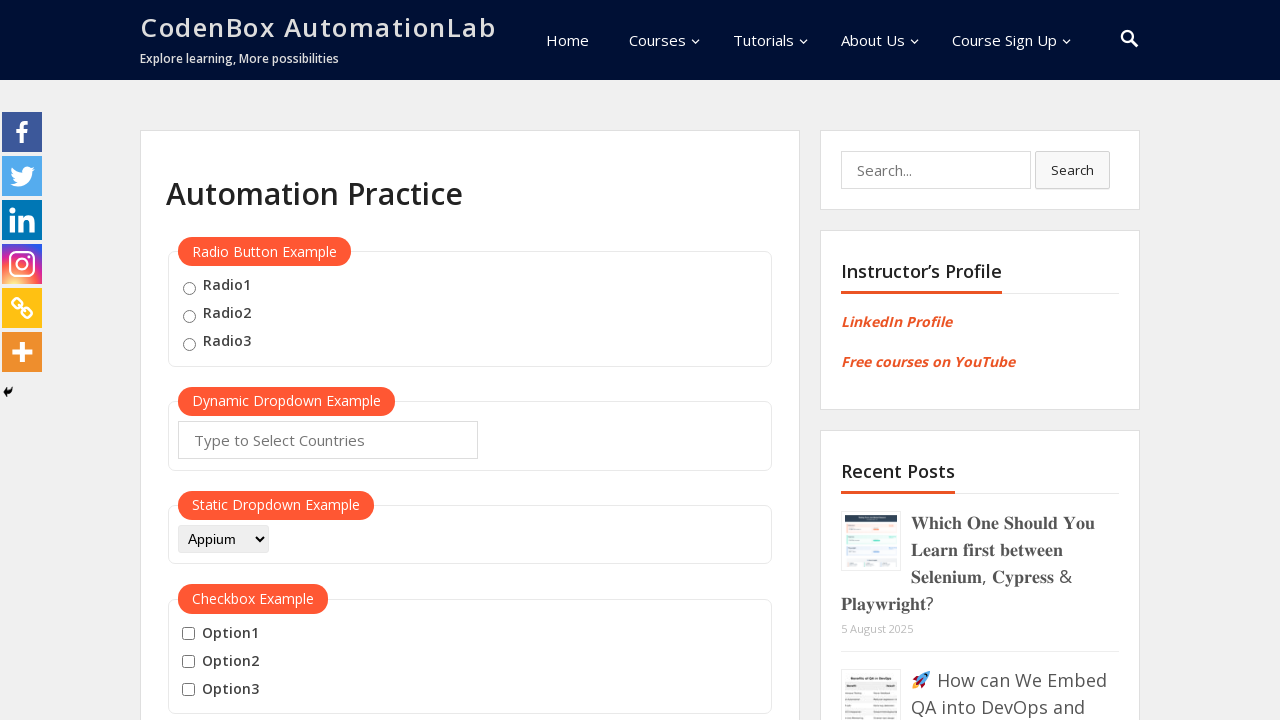